Tests opening a new tab by clicking the open tab button and switching to it

Starting URL: https://www.rahulshettyacademy.com/AutomationPractice/

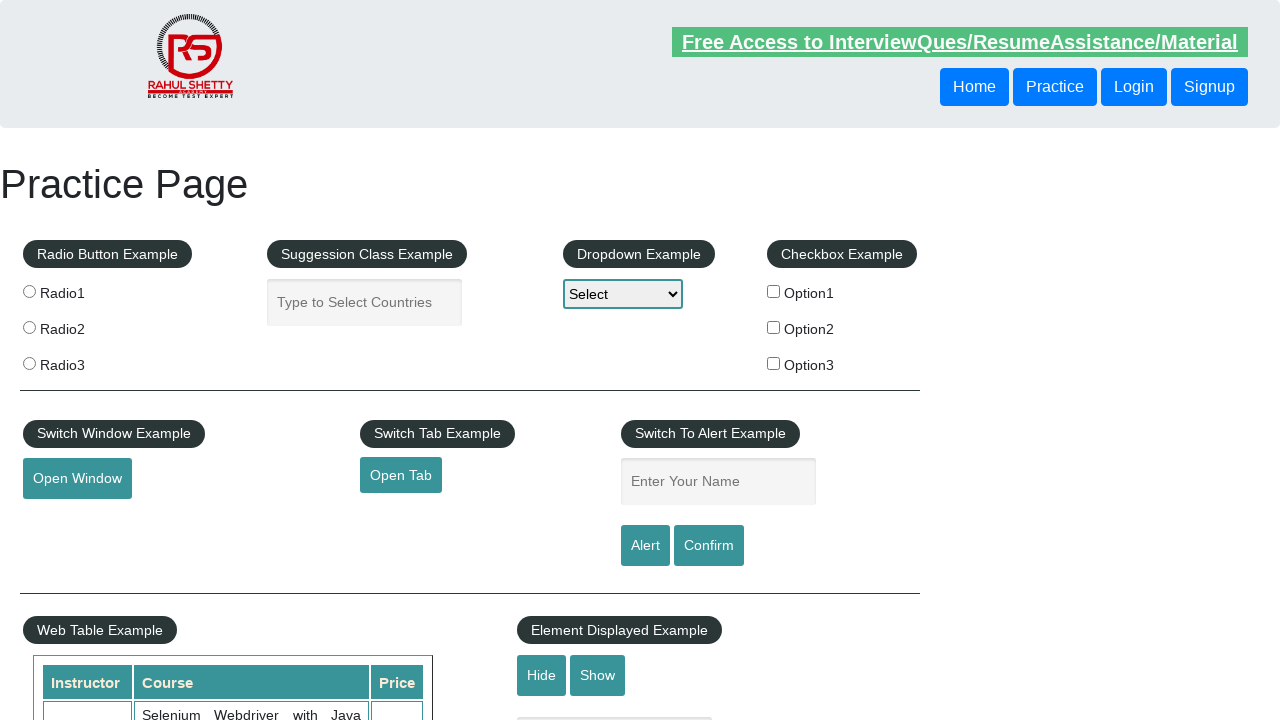

Clicked open tab button at (401, 475) on #opentab
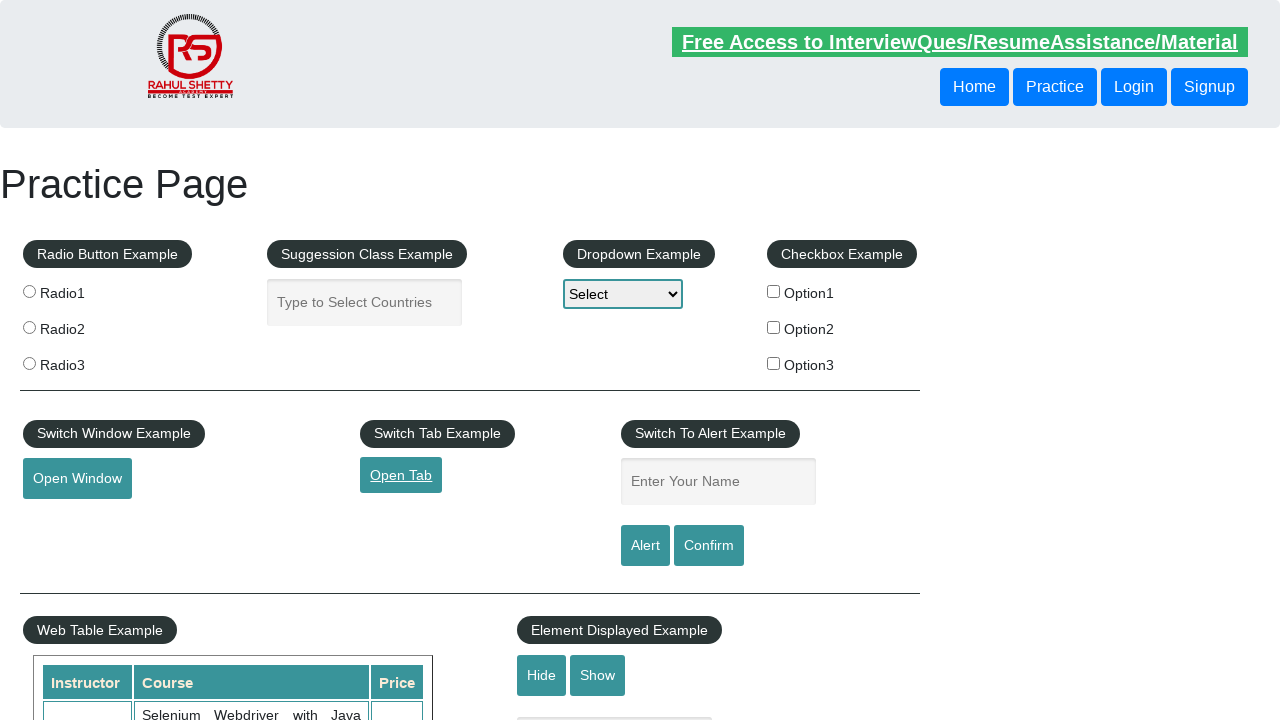

New tab opened and switched to it
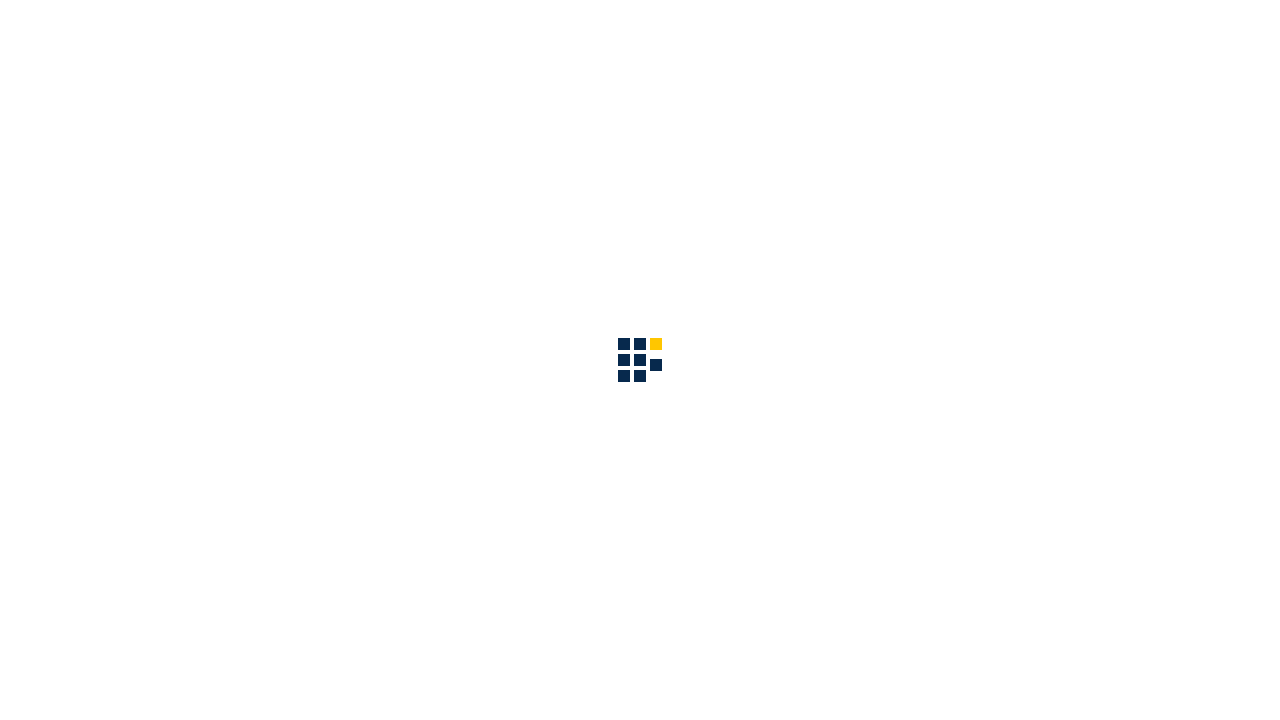

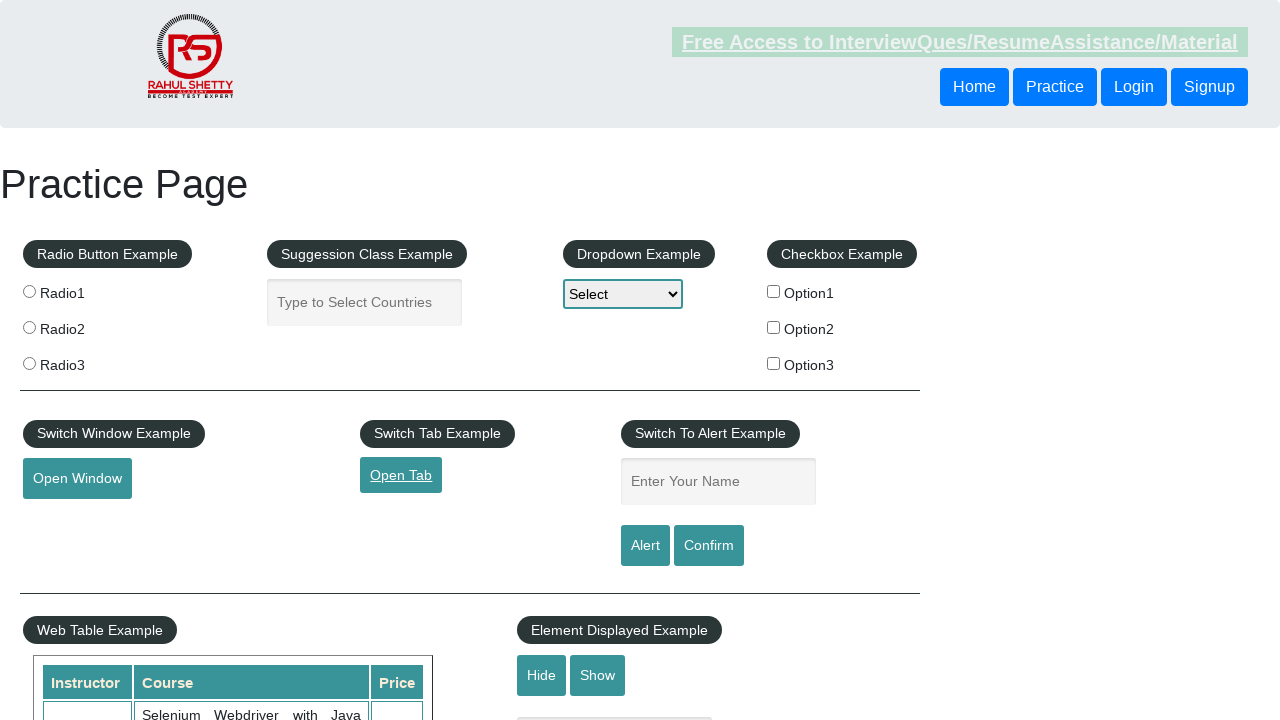